Tests infinite scroll functionality by scrolling down multiple times to load more content

Starting URL: https://the-internet.herokuapp.com/infinite_scroll

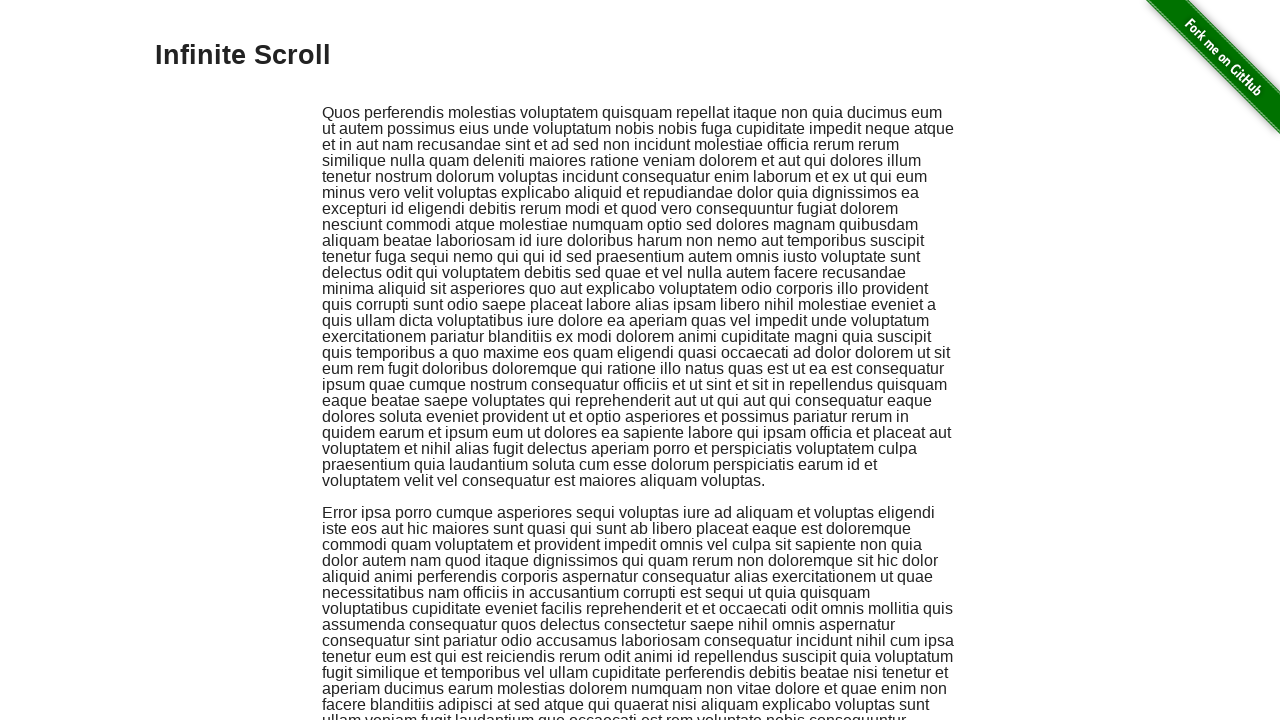

Pressed End key to scroll to bottom of page
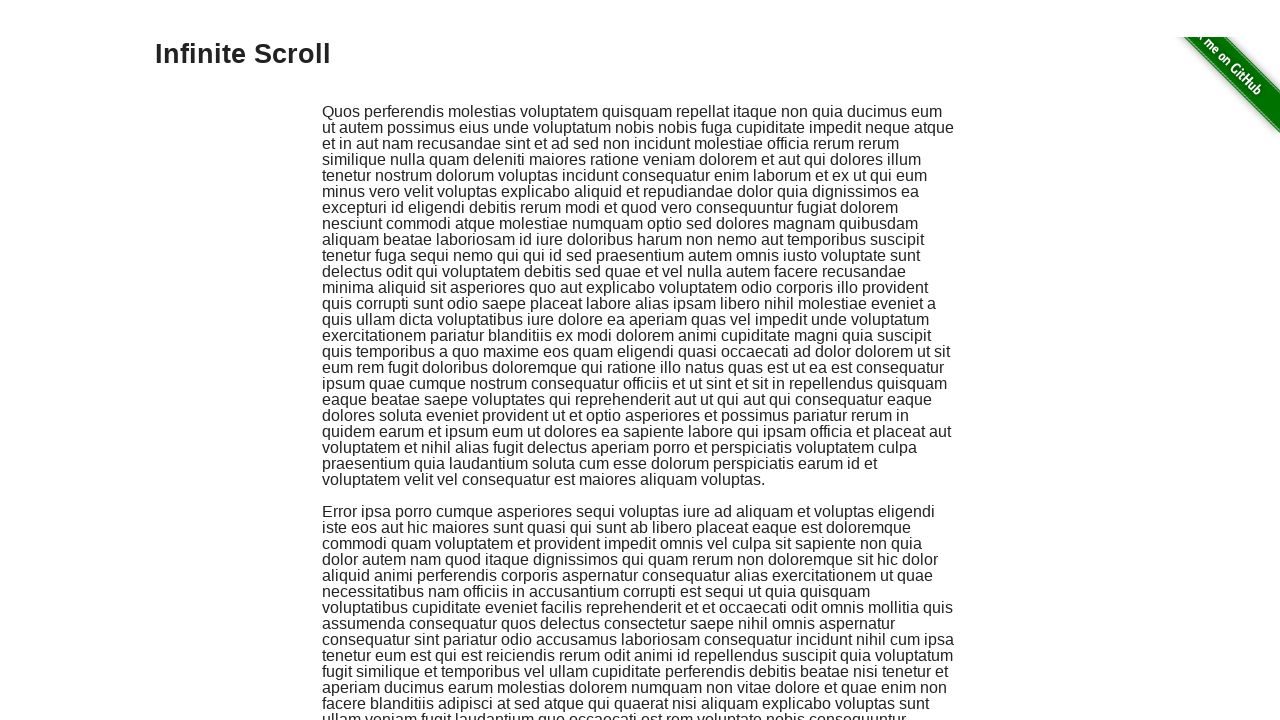

Waited 2 seconds for infinite scroll content to load
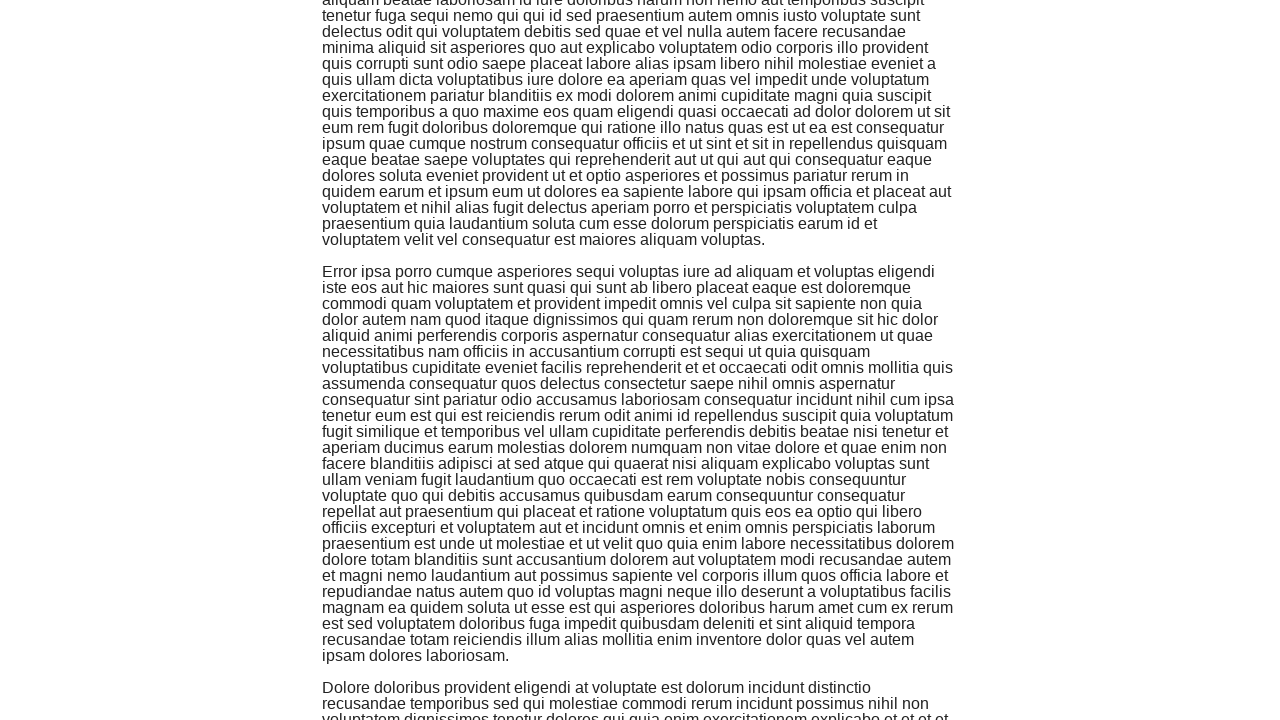

Pressed End key to scroll to bottom of page
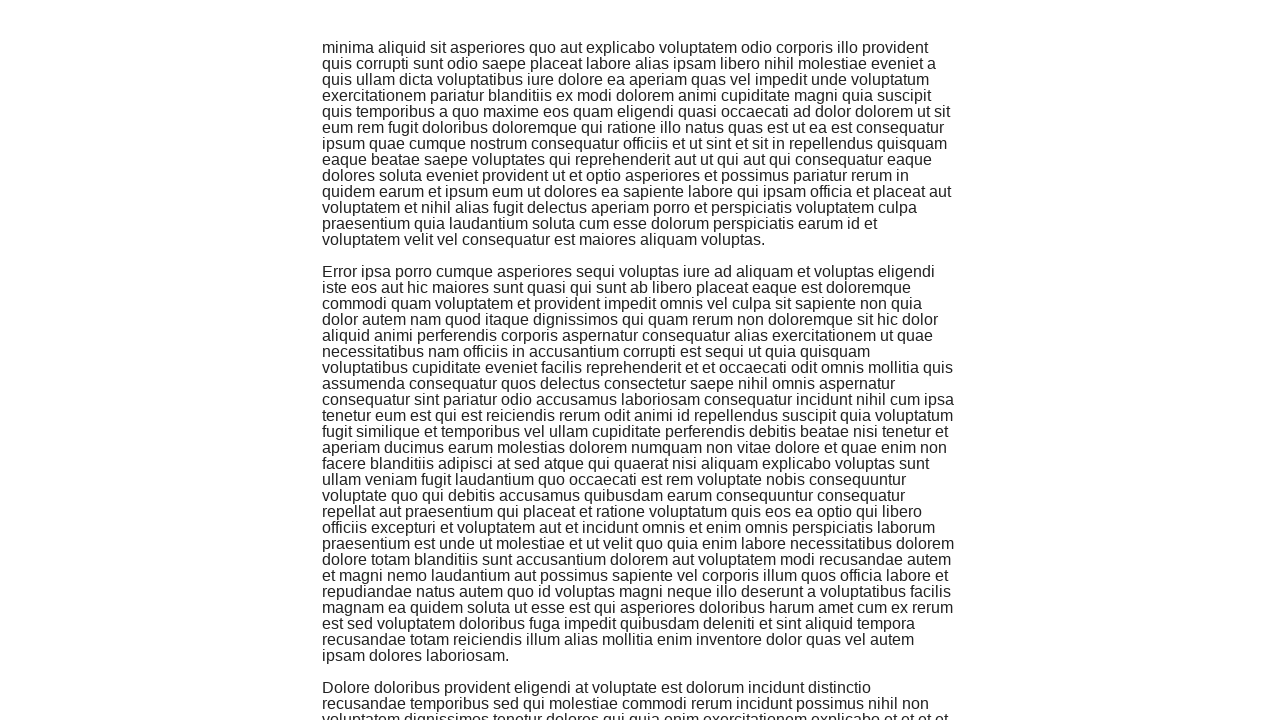

Waited 2 seconds for infinite scroll content to load
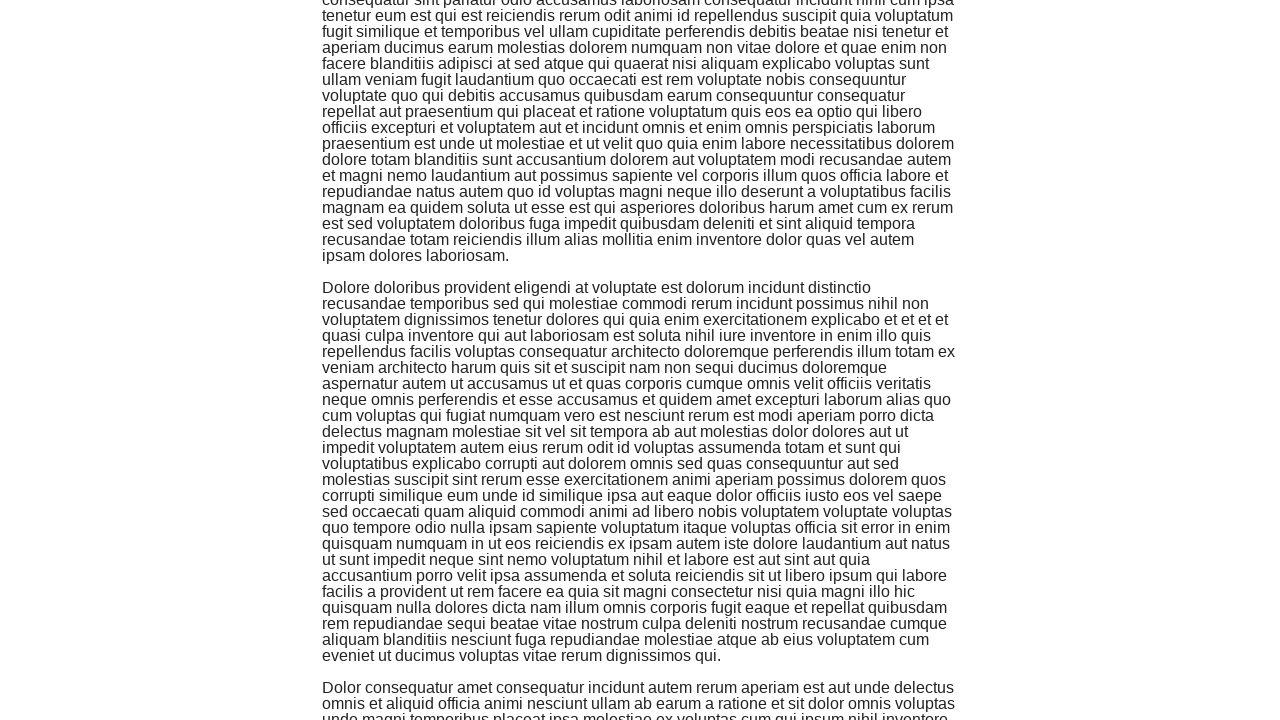

Pressed End key to scroll to bottom of page
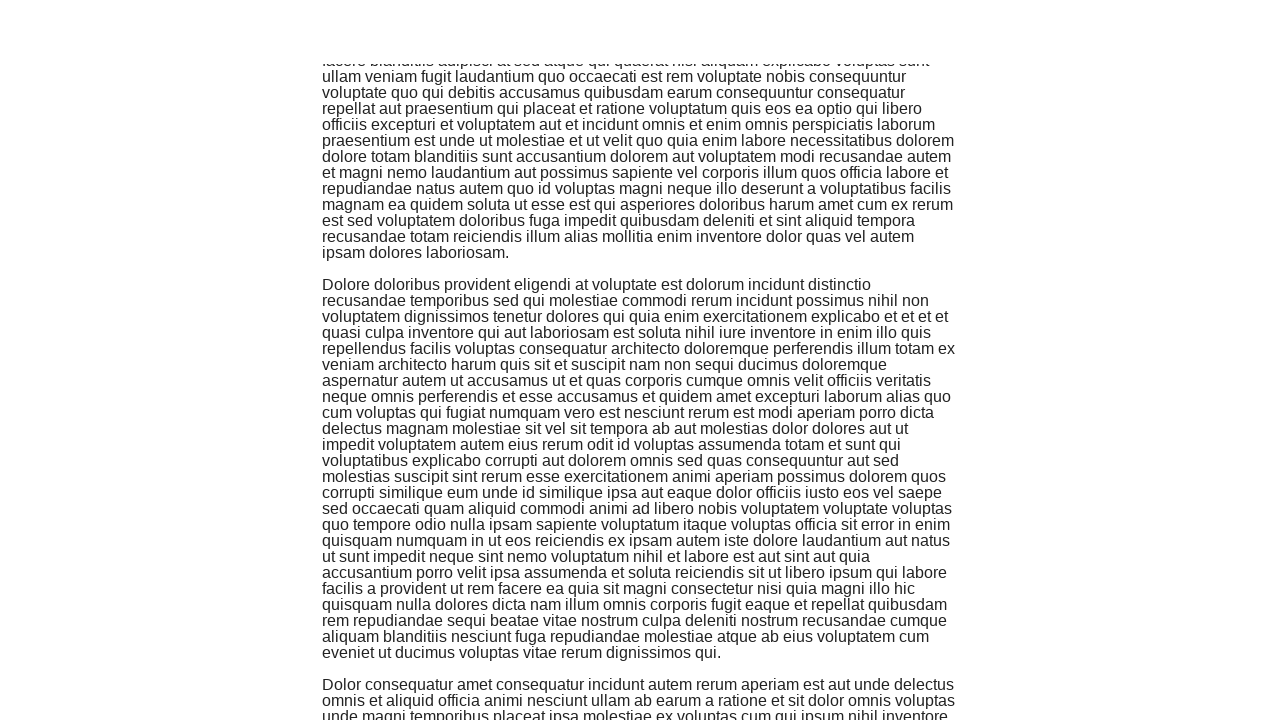

Waited 2 seconds for infinite scroll content to load
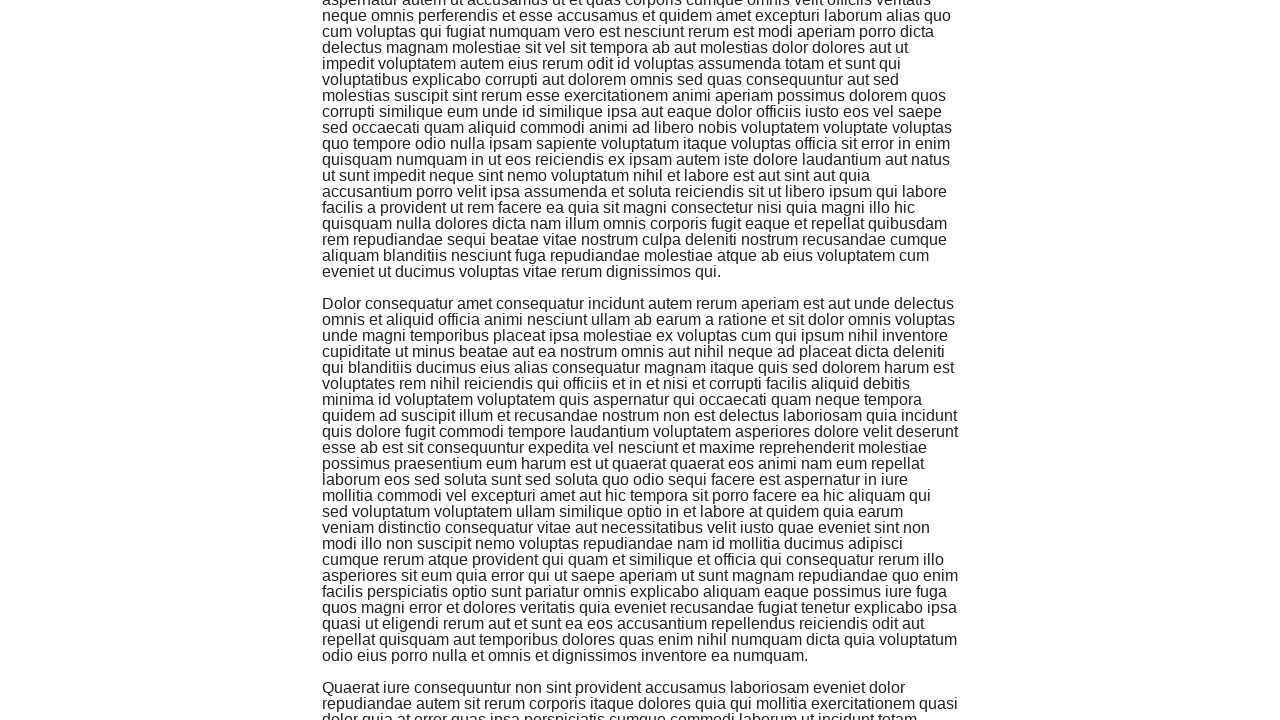

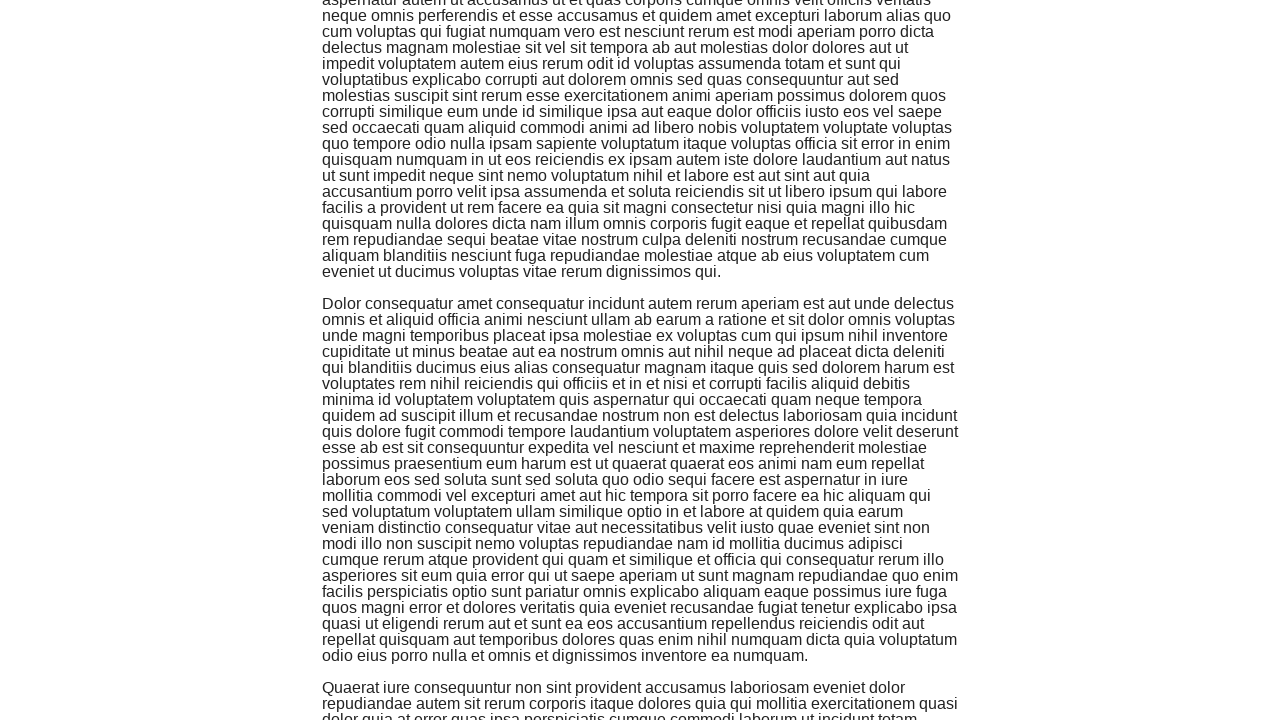